Navigates to the WebdriverIO website and verifies the page title is correct

Starting URL: https://webdriver.io

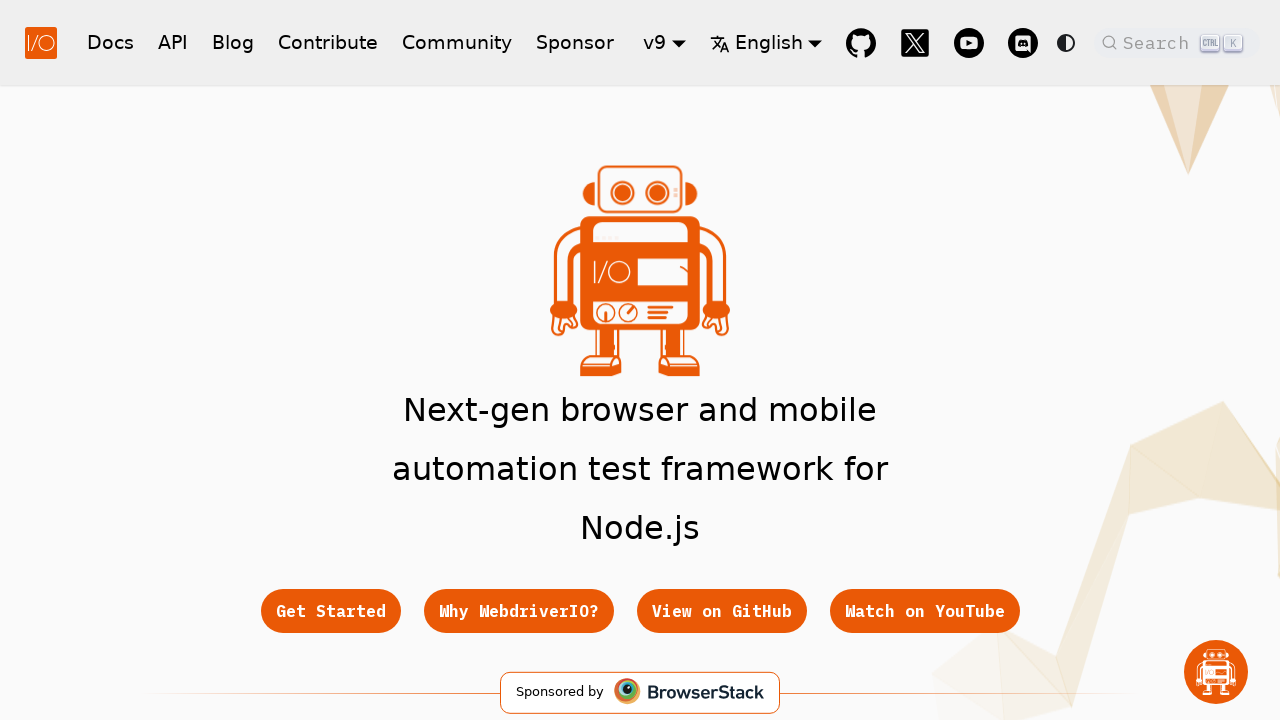

Waited for page to reach domcontentloaded state
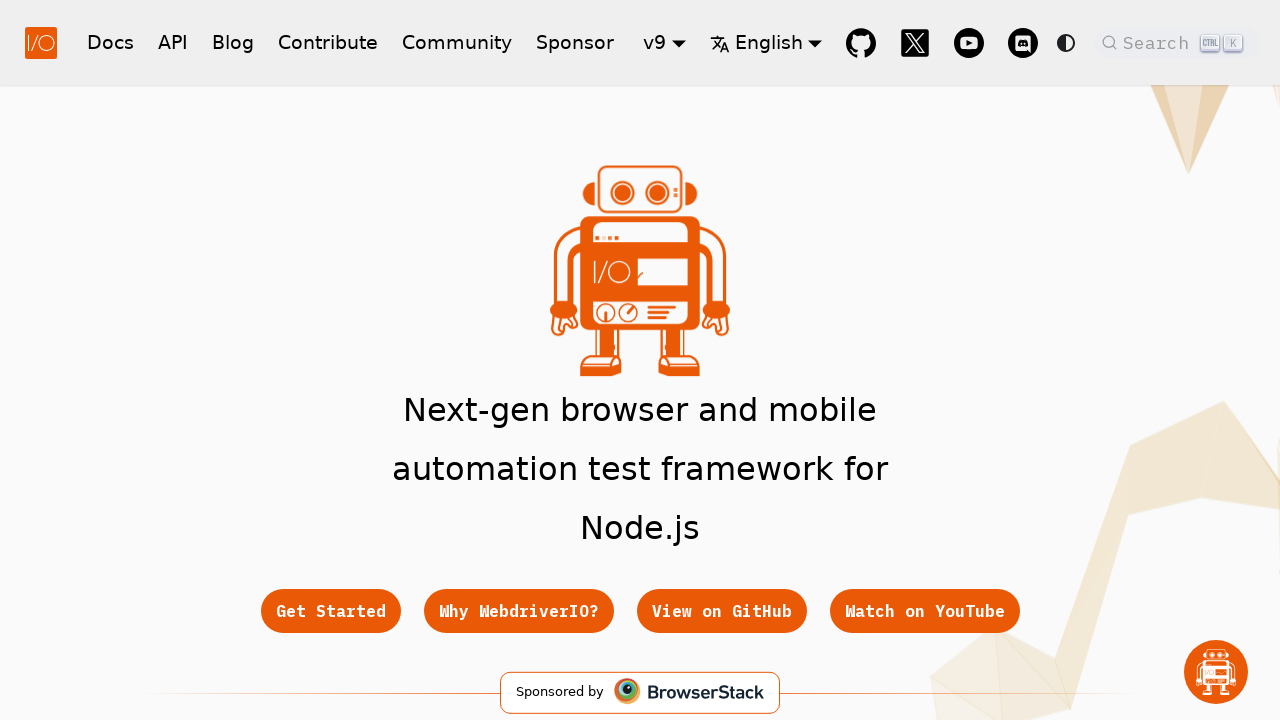

Retrieved page title
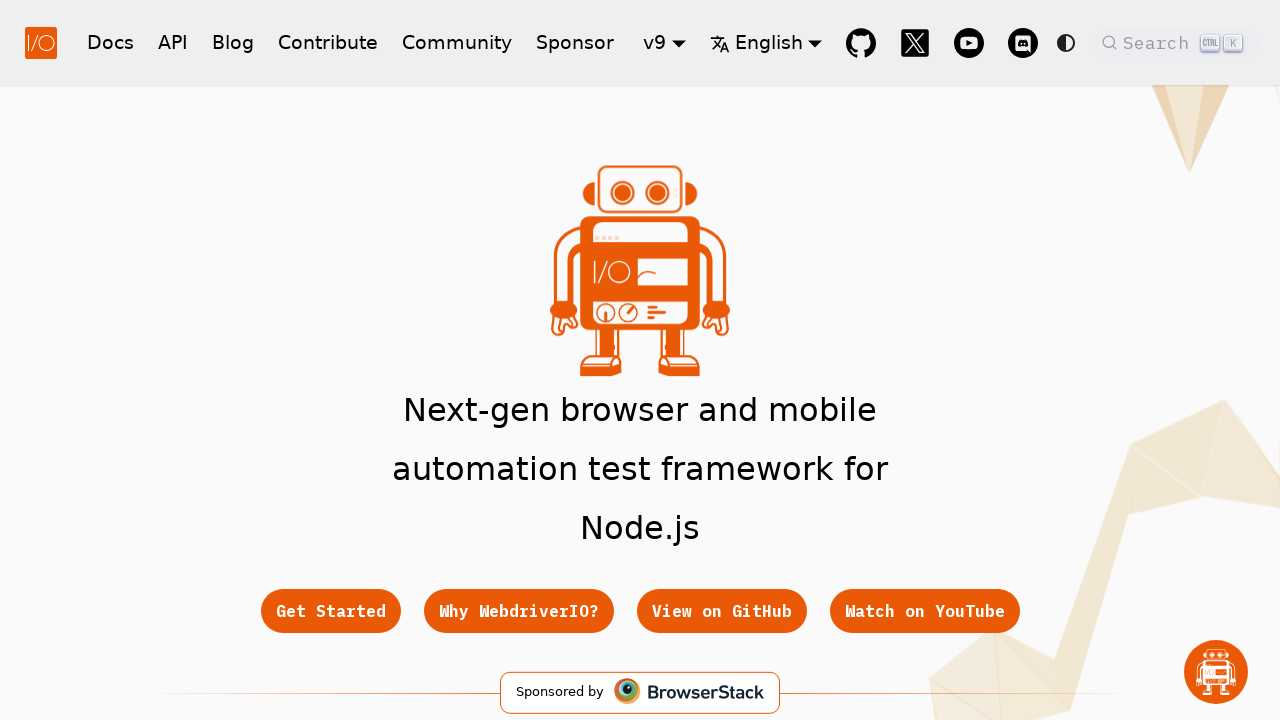

Verified page title contains 'WebdriverIO'
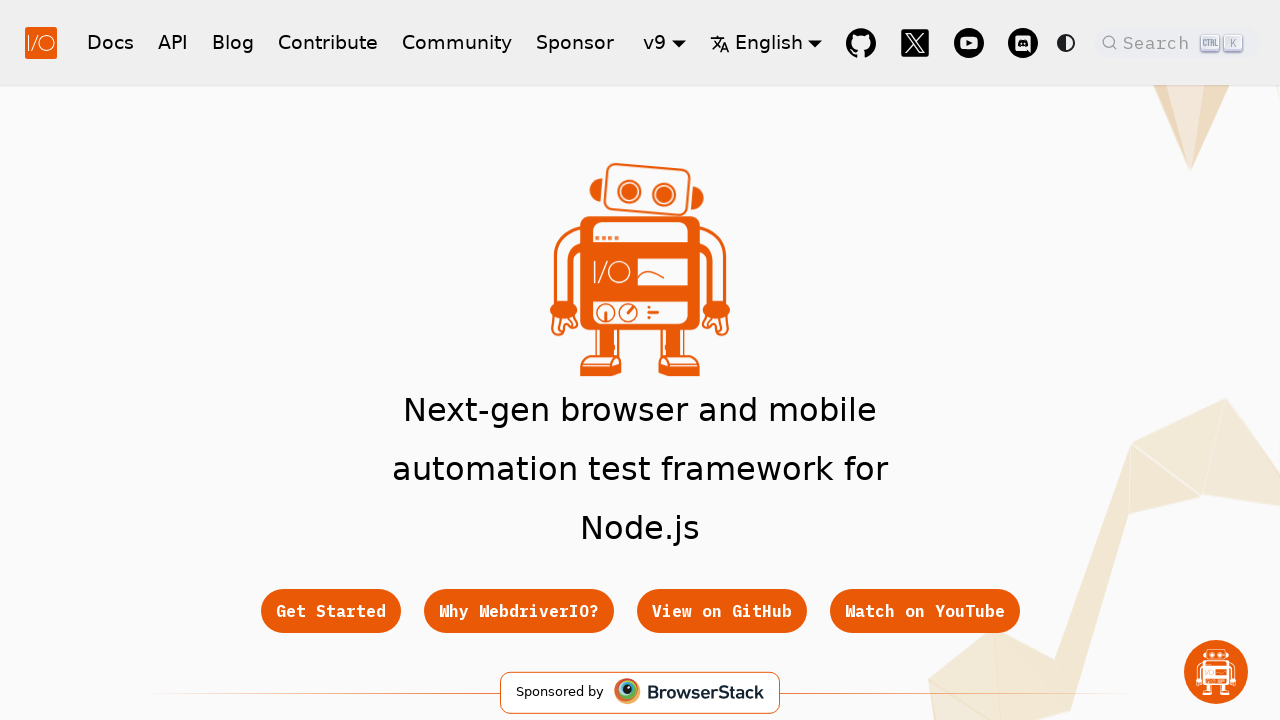

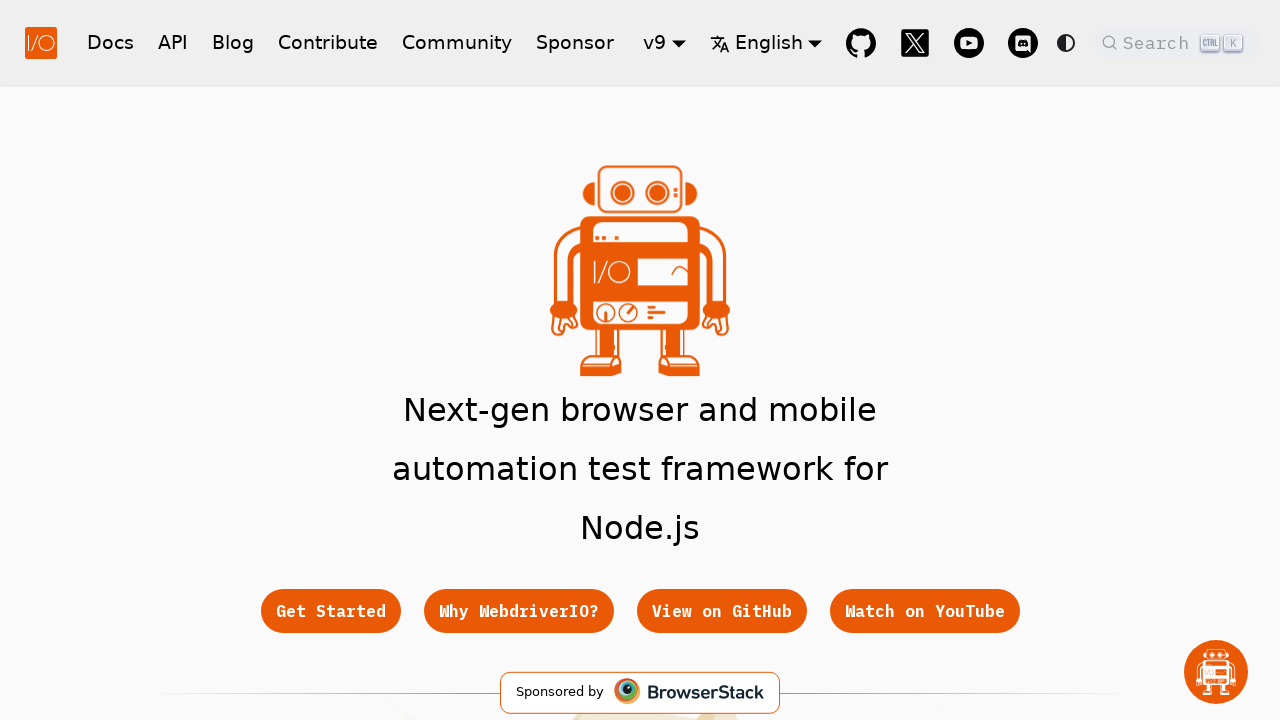